Tests marking individual todo items as complete by checking their checkboxes

Starting URL: https://demo.playwright.dev/todomvc

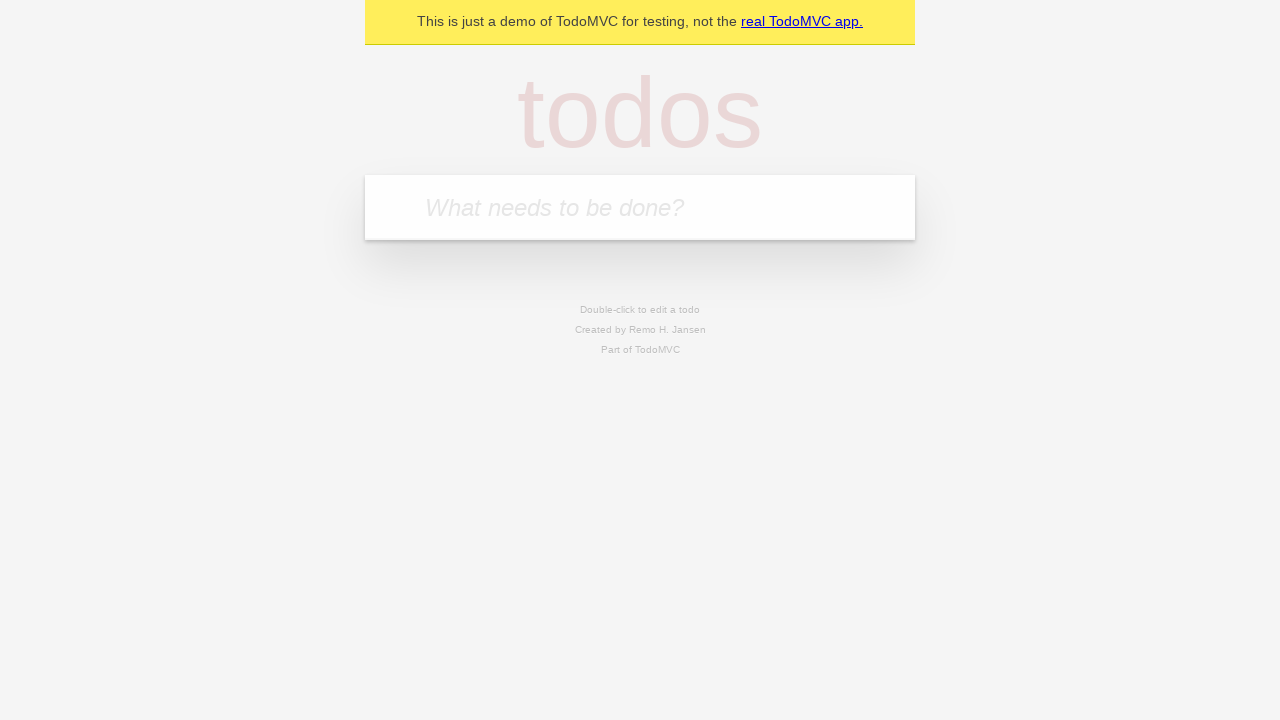

Located the 'What needs to be done?' input field
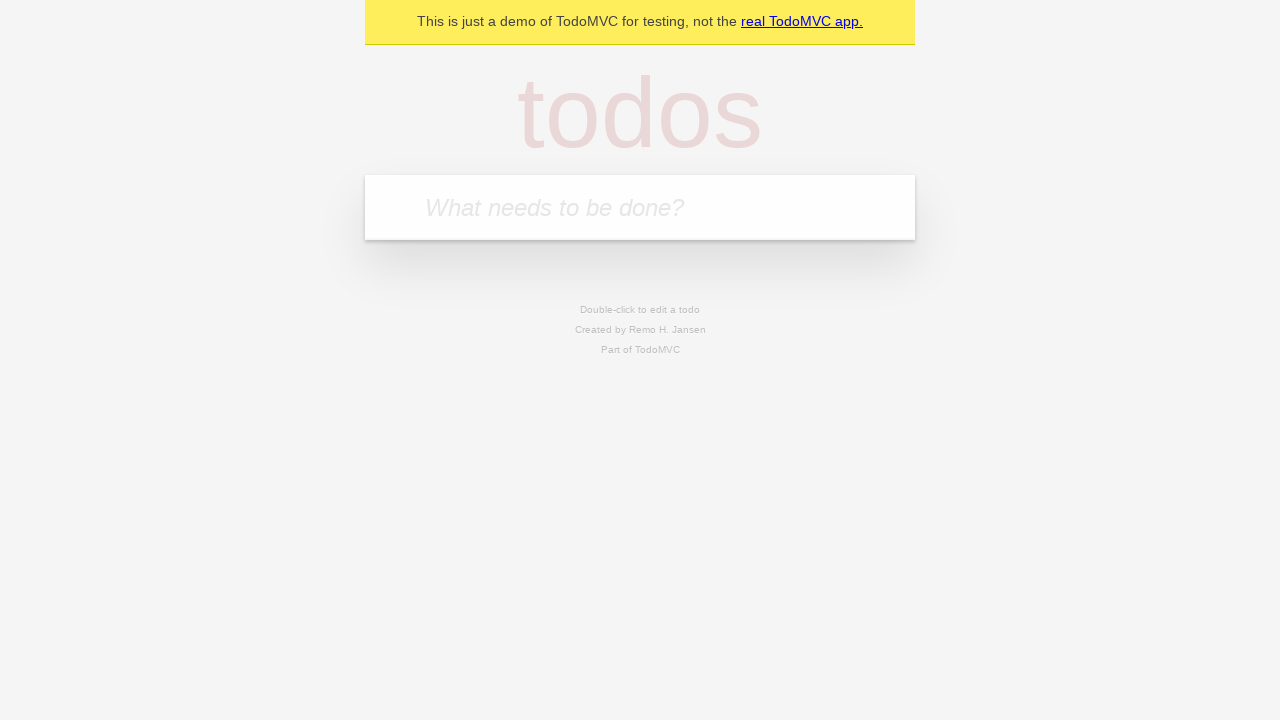

Filled todo input with 'buy some cheese' on internal:attr=[placeholder="What needs to be done?"i]
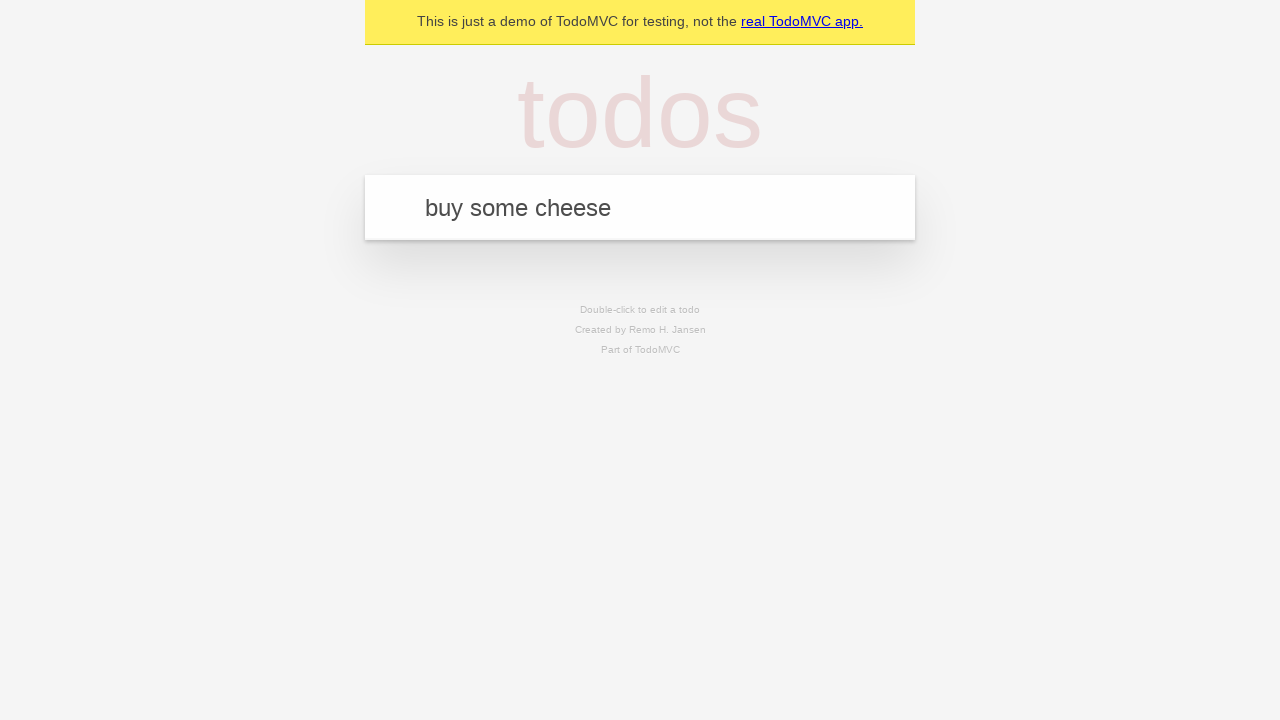

Pressed Enter to create todo item 'buy some cheese' on internal:attr=[placeholder="What needs to be done?"i]
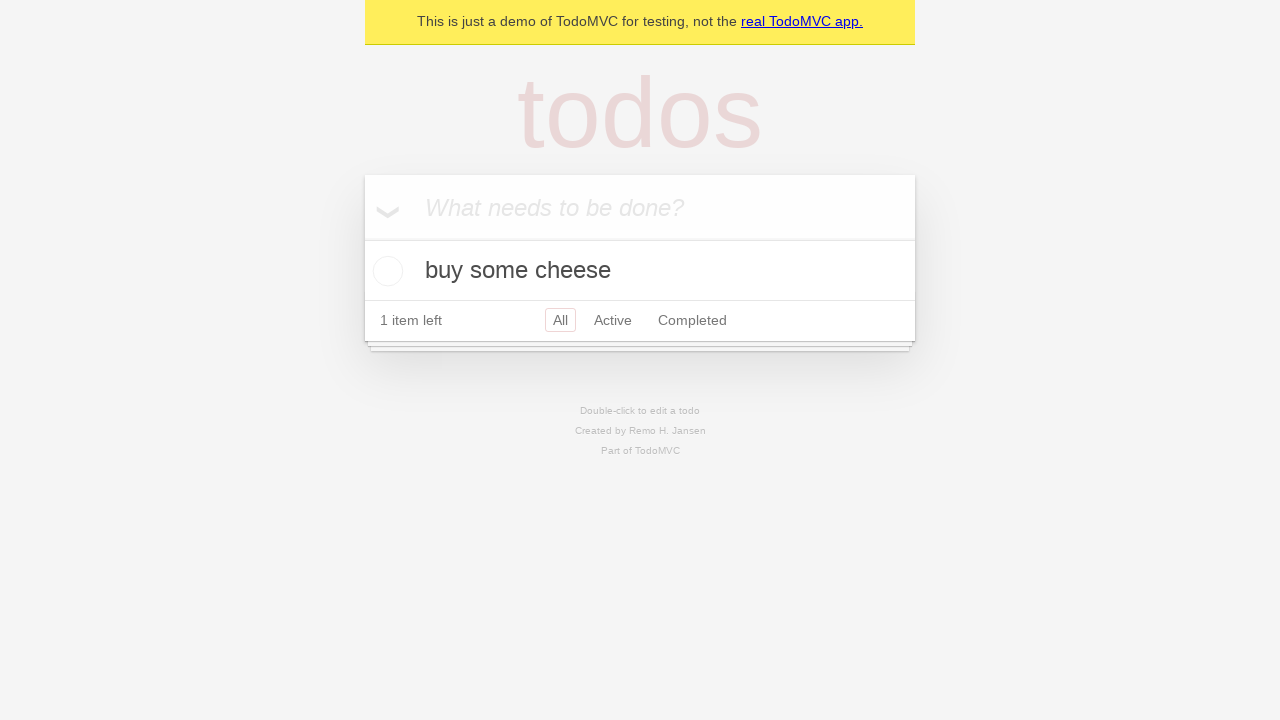

Filled todo input with 'feed the cat' on internal:attr=[placeholder="What needs to be done?"i]
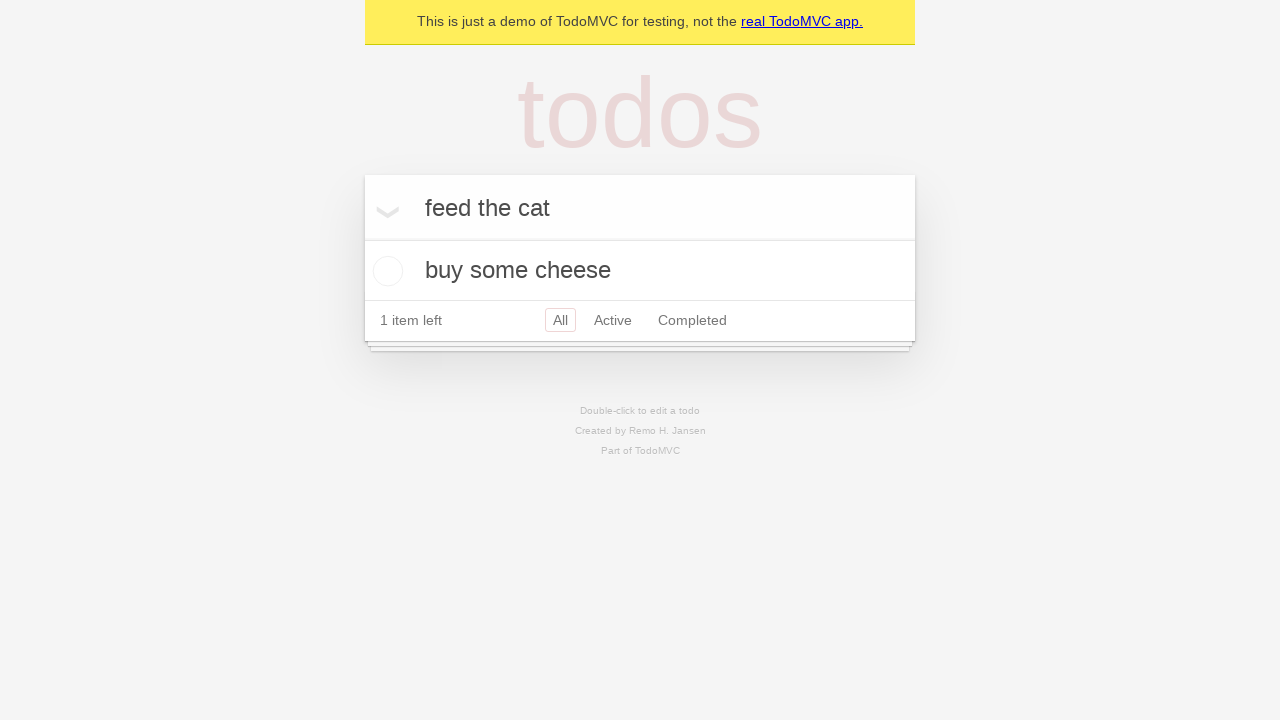

Pressed Enter to create todo item 'feed the cat' on internal:attr=[placeholder="What needs to be done?"i]
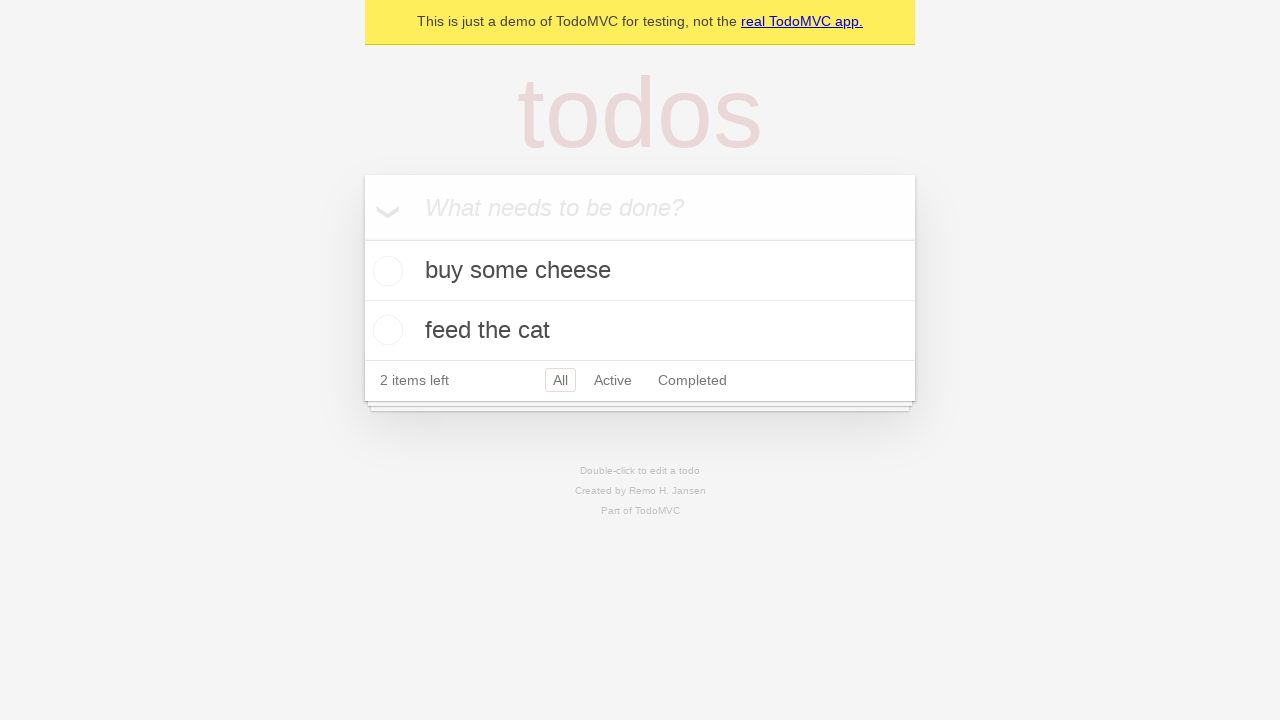

Located first todo item
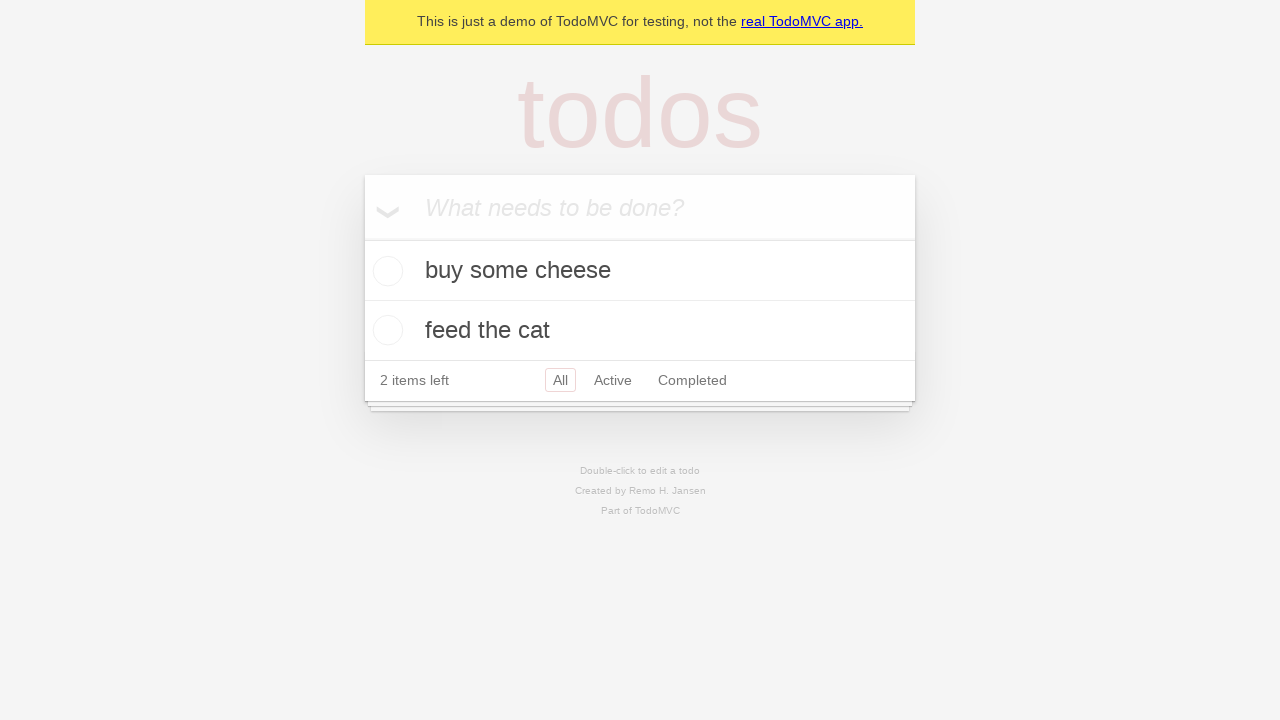

Checked checkbox for first todo item 'buy some cheese' at (385, 271) on internal:testid=[data-testid="todo-item"s] >> nth=0 >> internal:role=checkbox
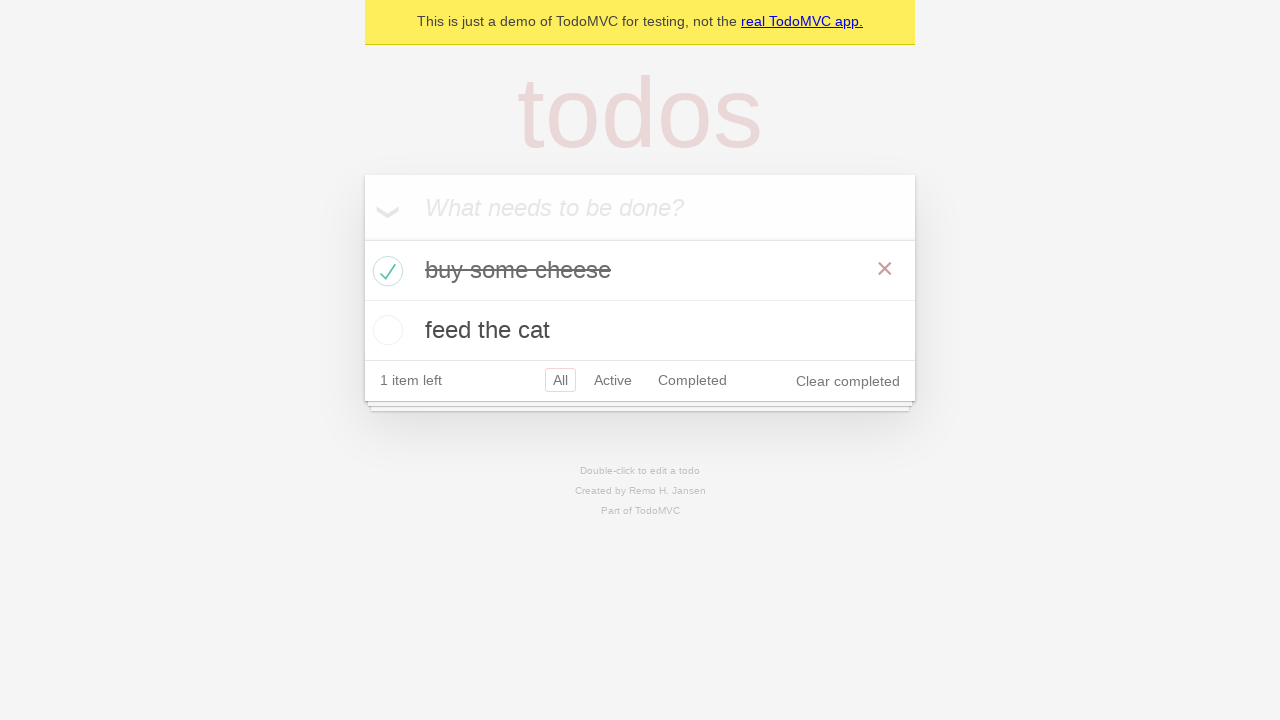

Located second todo item
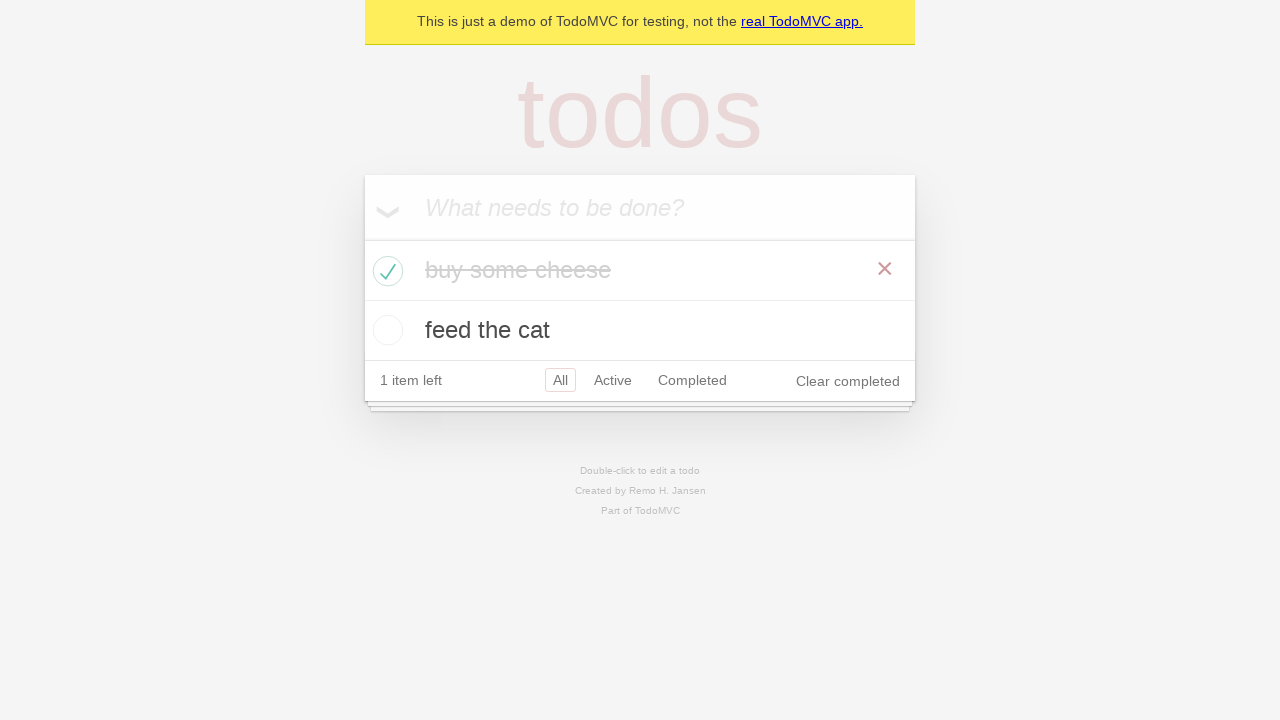

Checked checkbox for second todo item 'feed the cat' at (385, 330) on internal:testid=[data-testid="todo-item"s] >> nth=1 >> internal:role=checkbox
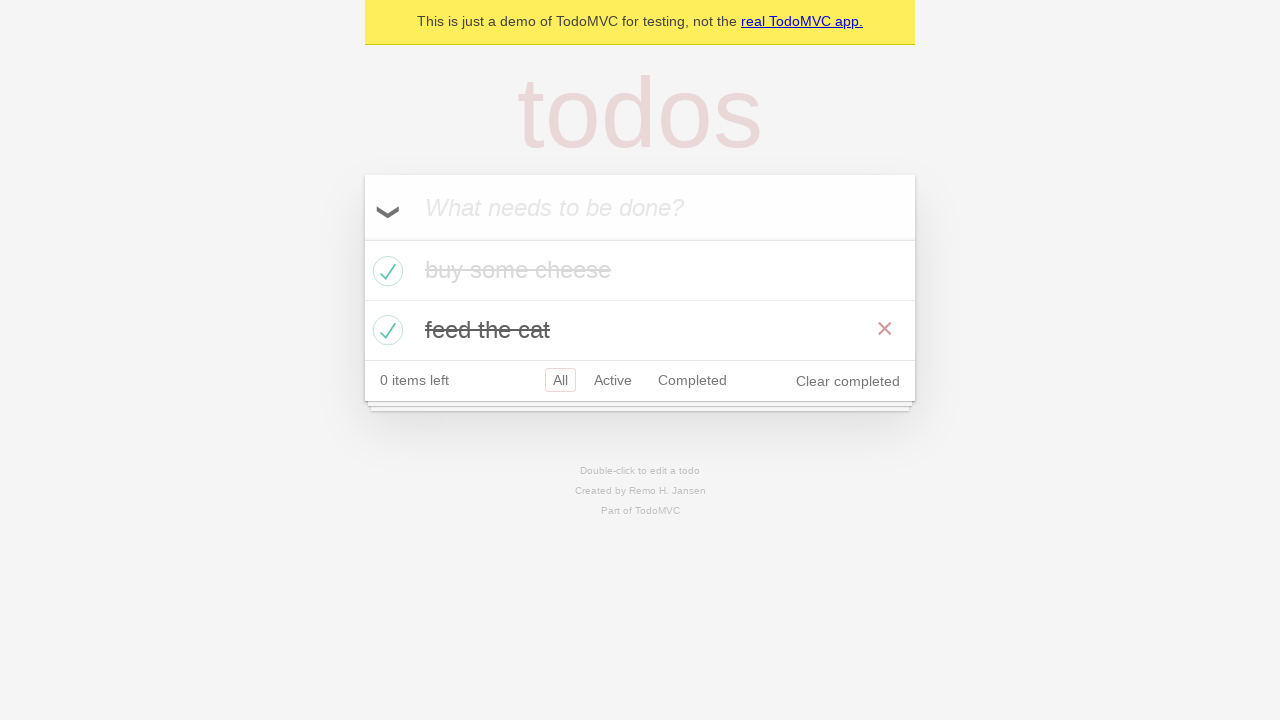

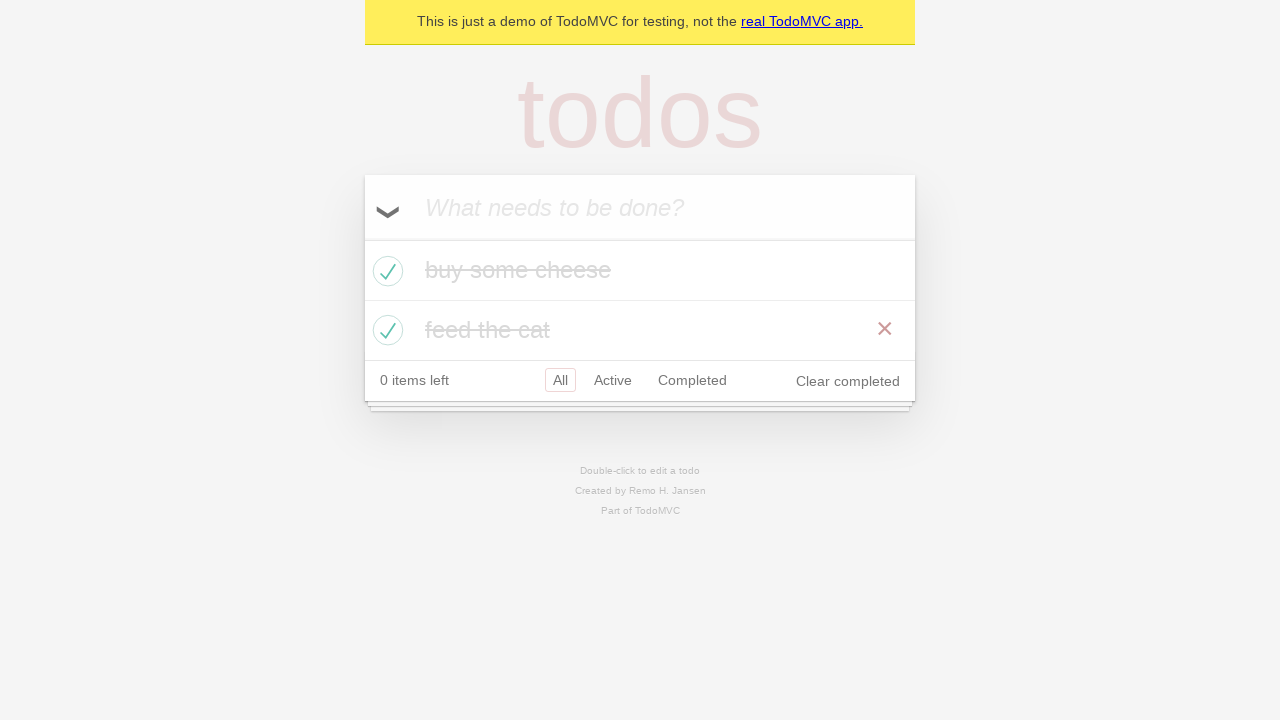